Navigates to the ChromeDriver documentation website and waits for the page to load completely.

Starting URL: https://chromedriver.chromium.org/

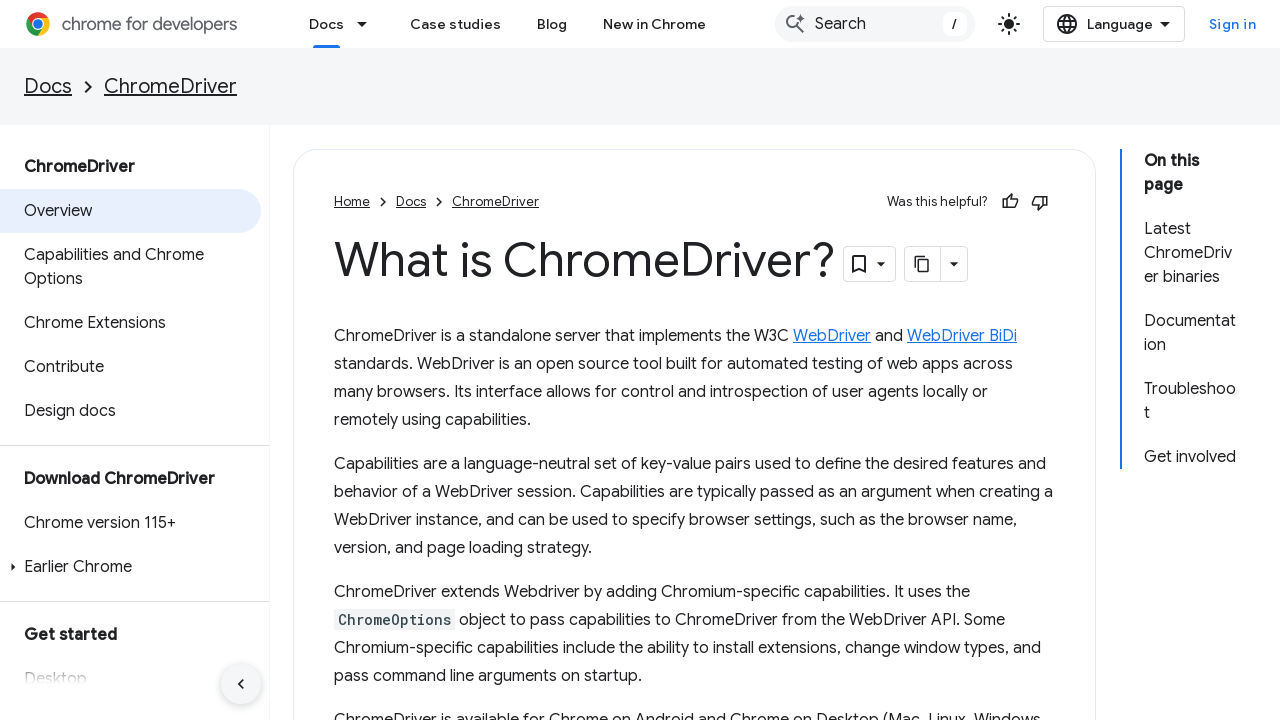

Navigated to ChromeDriver documentation website
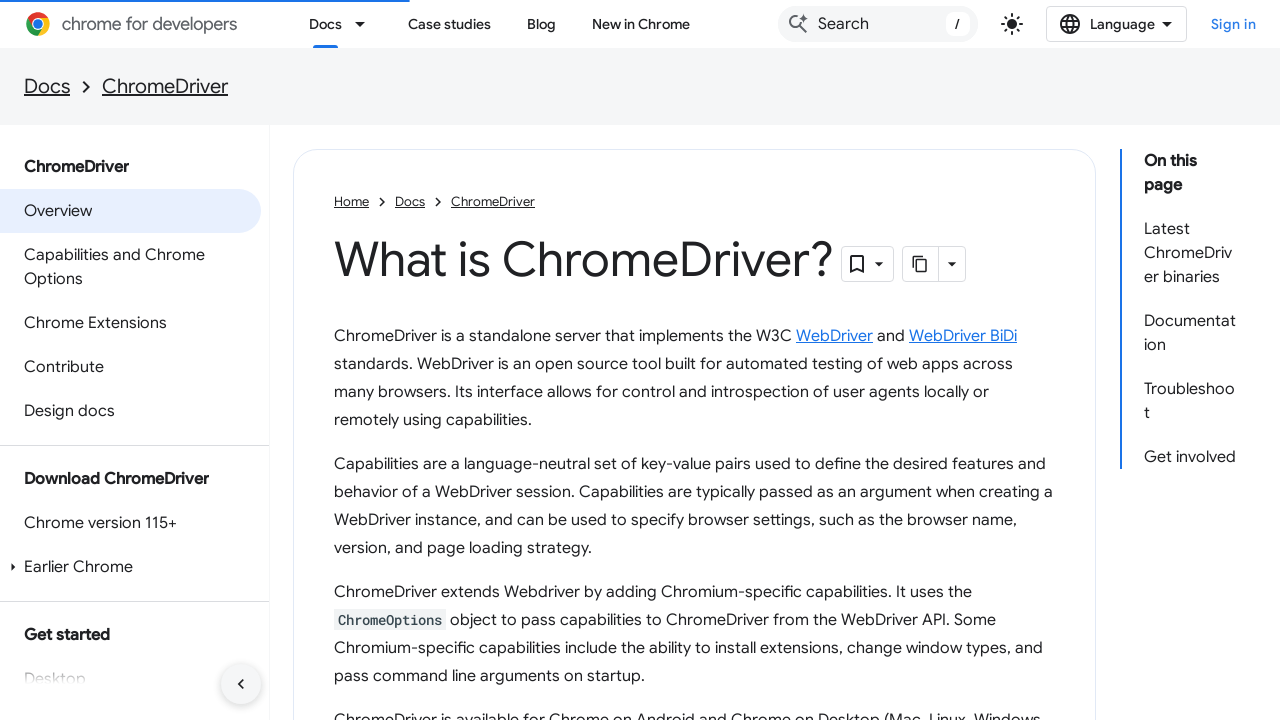

Page DOM content fully loaded
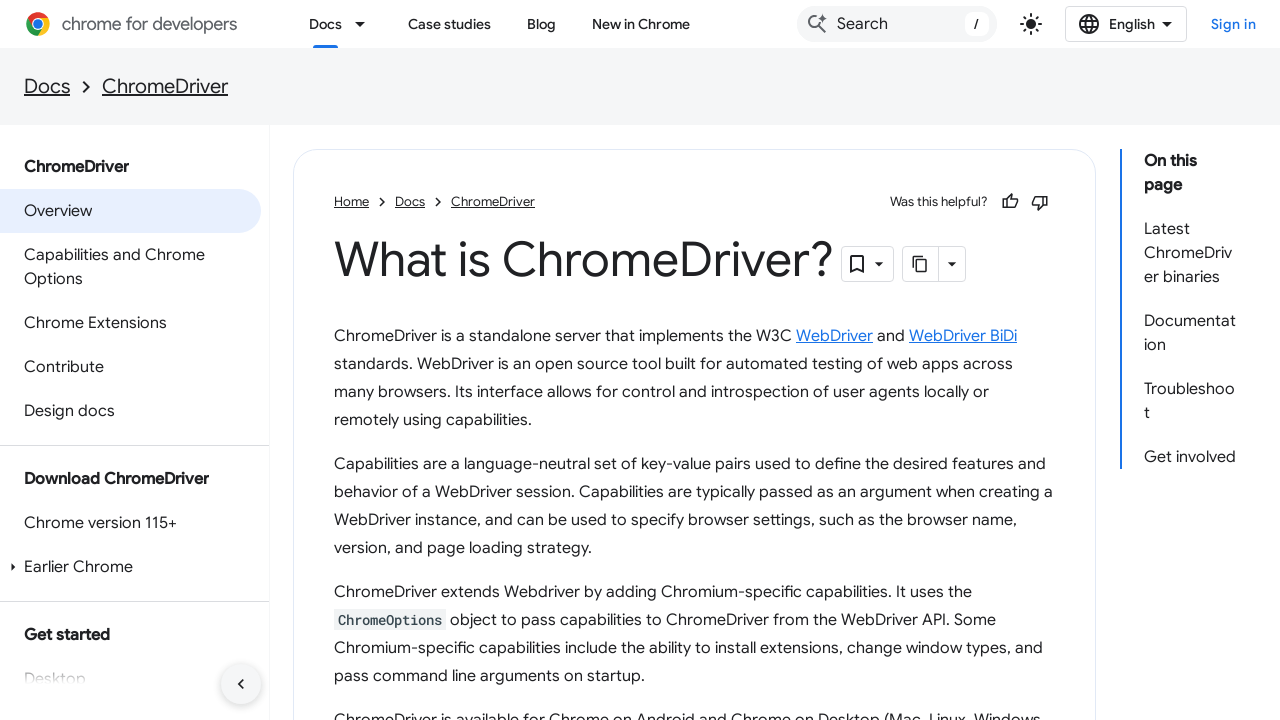

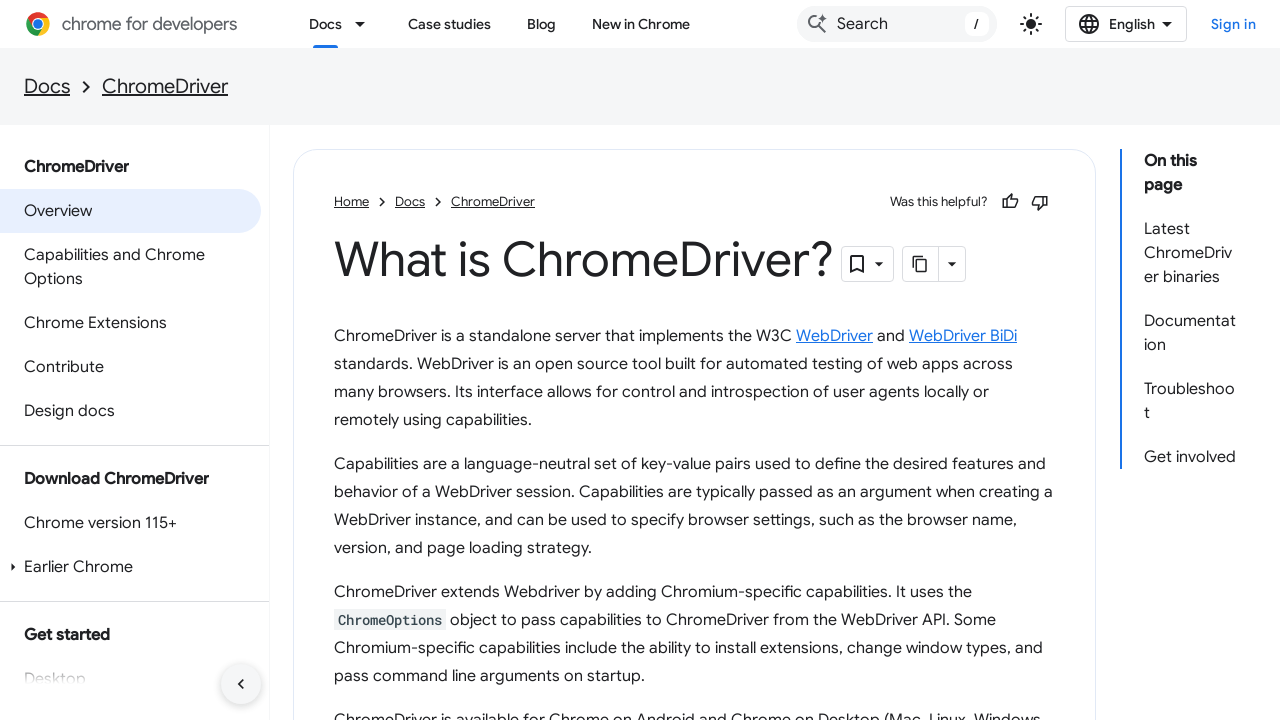